Tests multi-selection of non-consecutive items in an ordered list using Ctrl+Click

Starting URL: https://www.leafground.com/list.xhtml

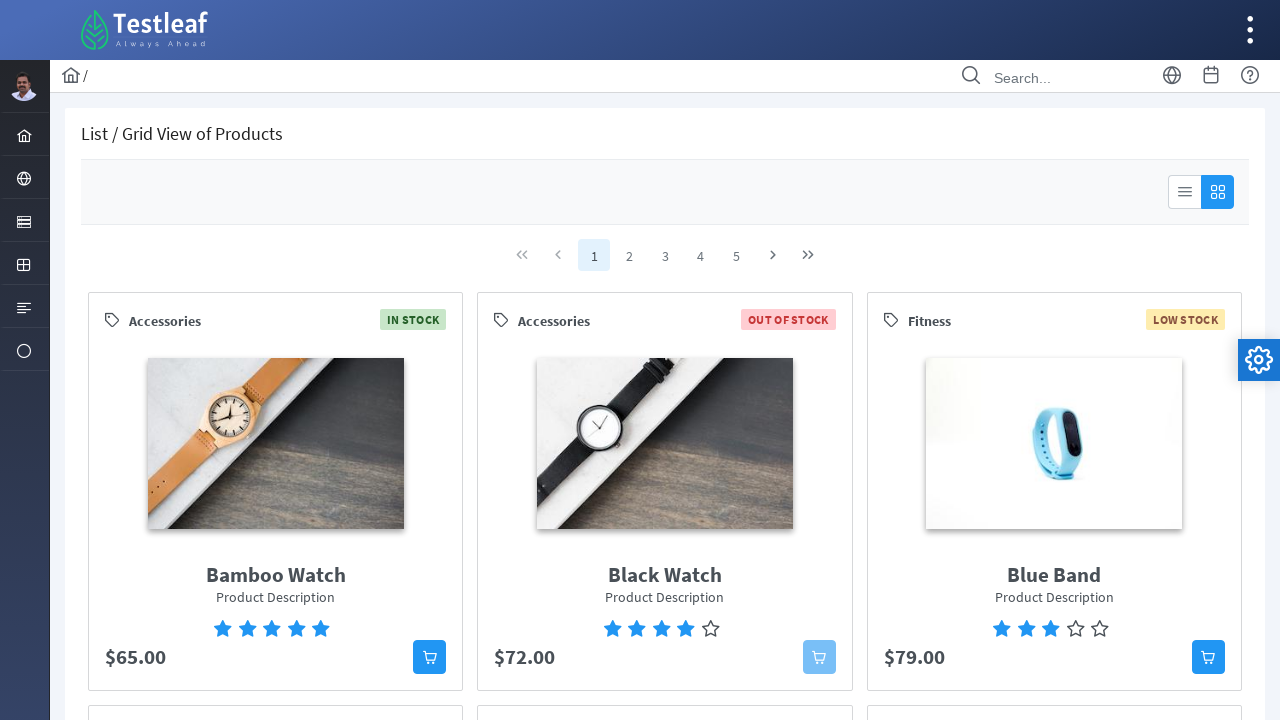

Located all sortable list items
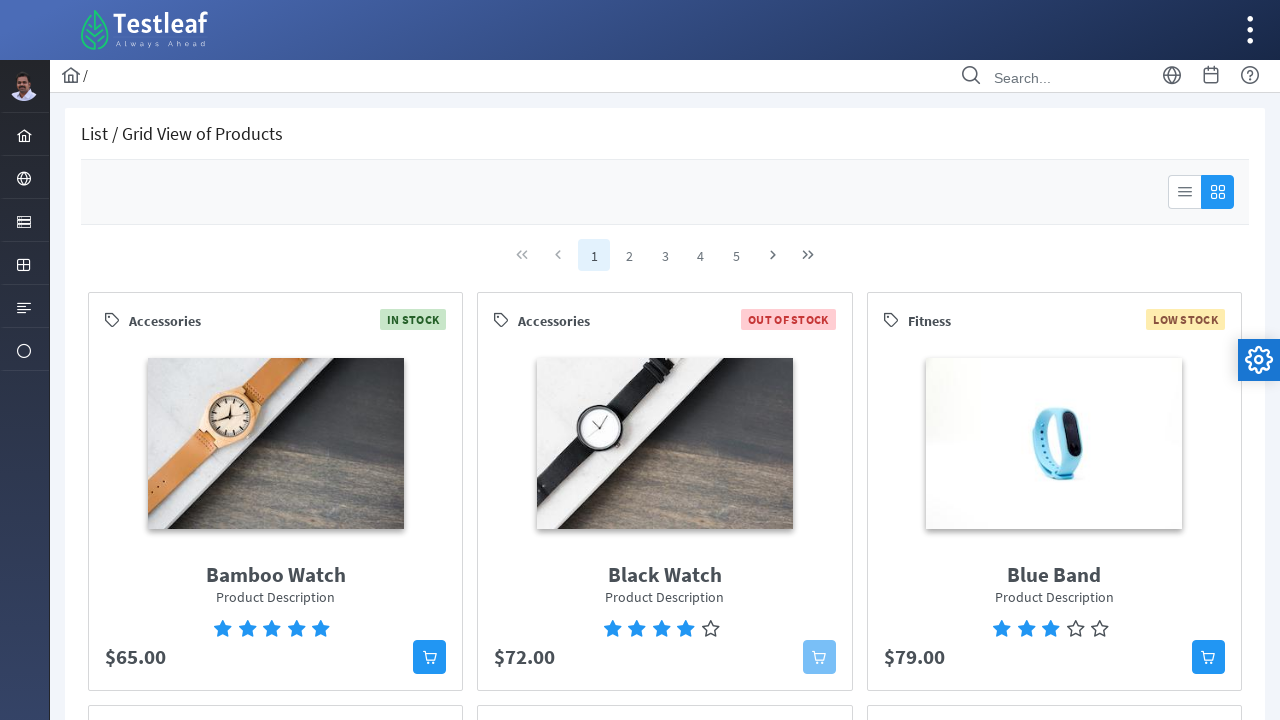

Pressed Control key down
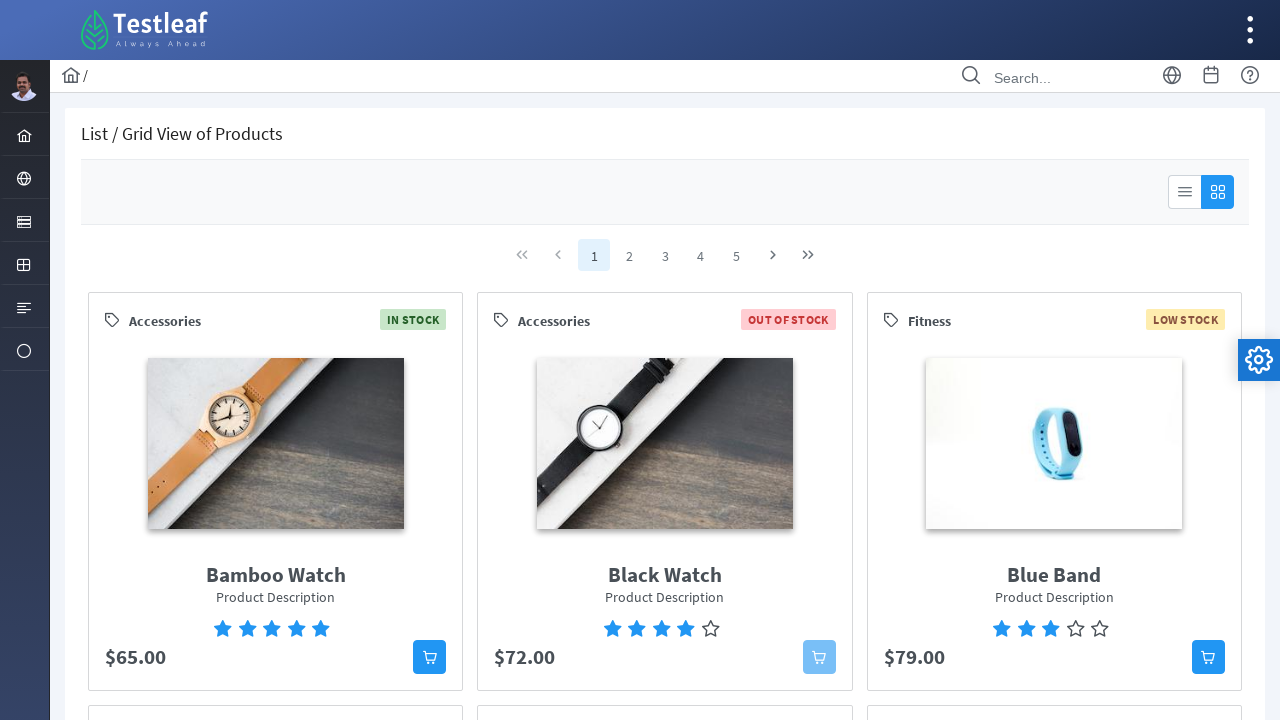

Clicked first list item while Control held at (1100, 472) on li.ui-orderlist-item.ui-corner-all.ui-sortable-handle >> nth=0
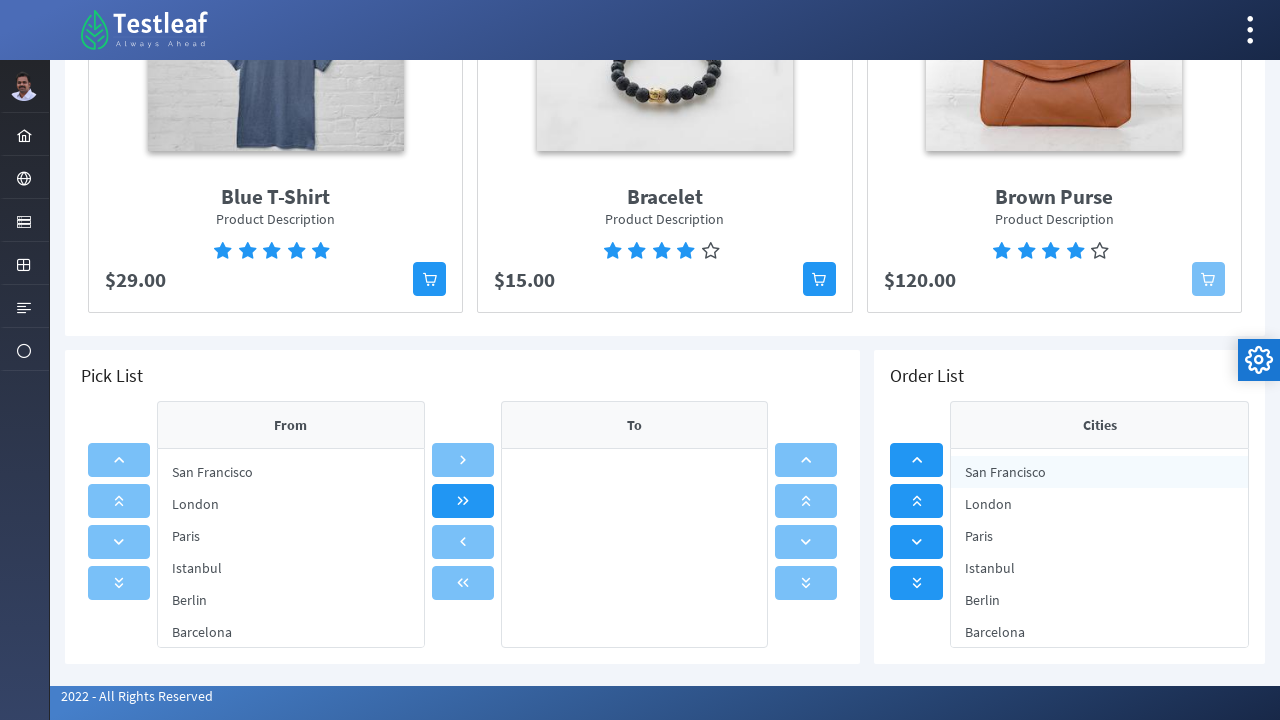

Clicked third list item while Control held for multi-selection at (1100, 536) on li.ui-orderlist-item.ui-corner-all.ui-sortable-handle >> nth=2
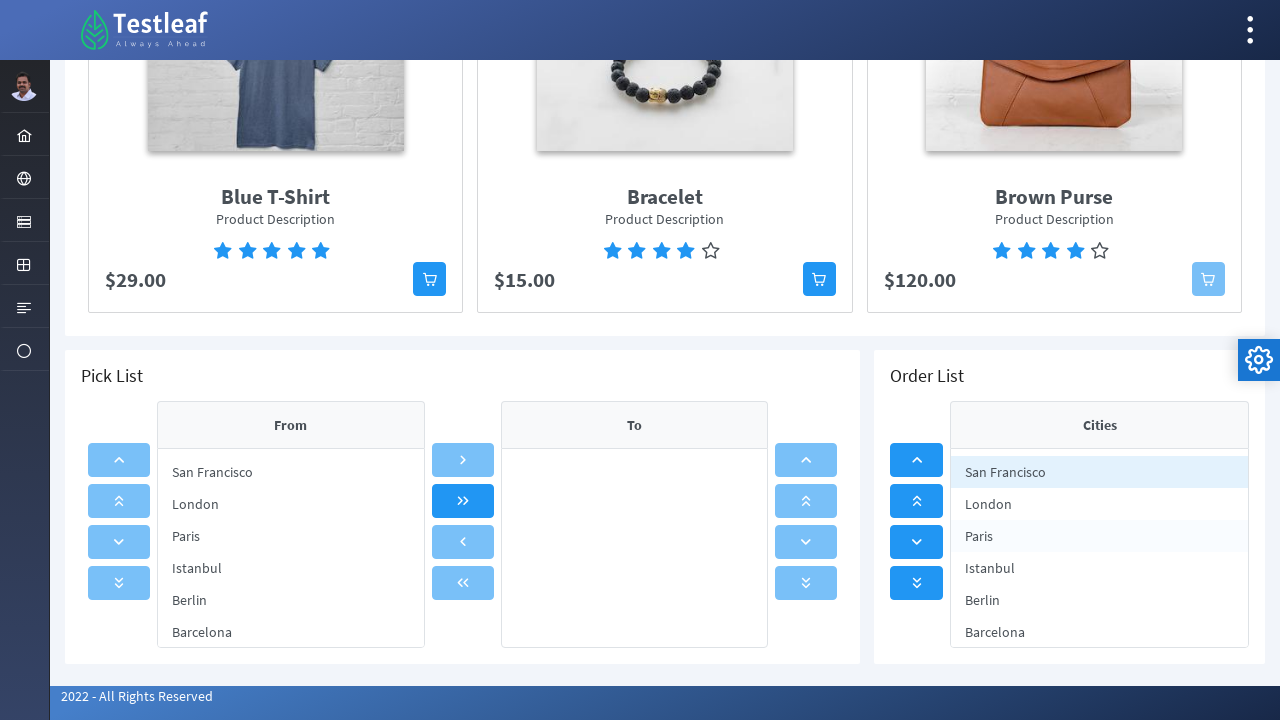

Released Control key
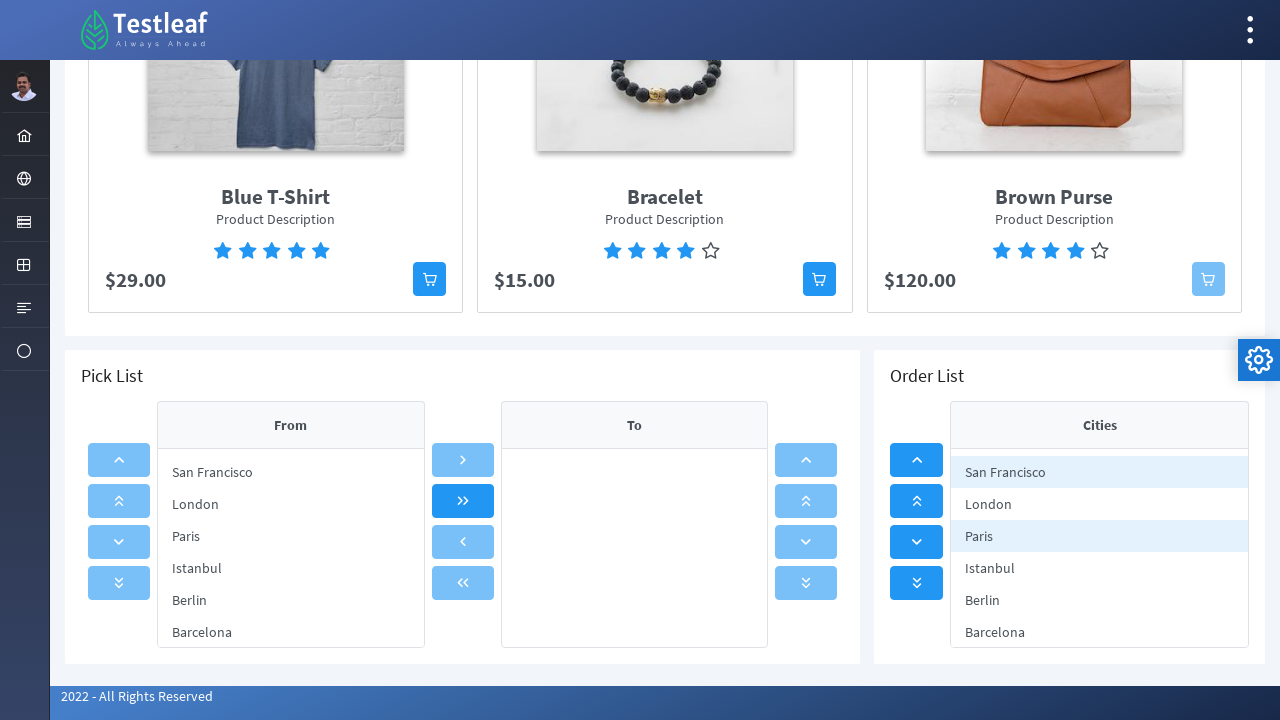

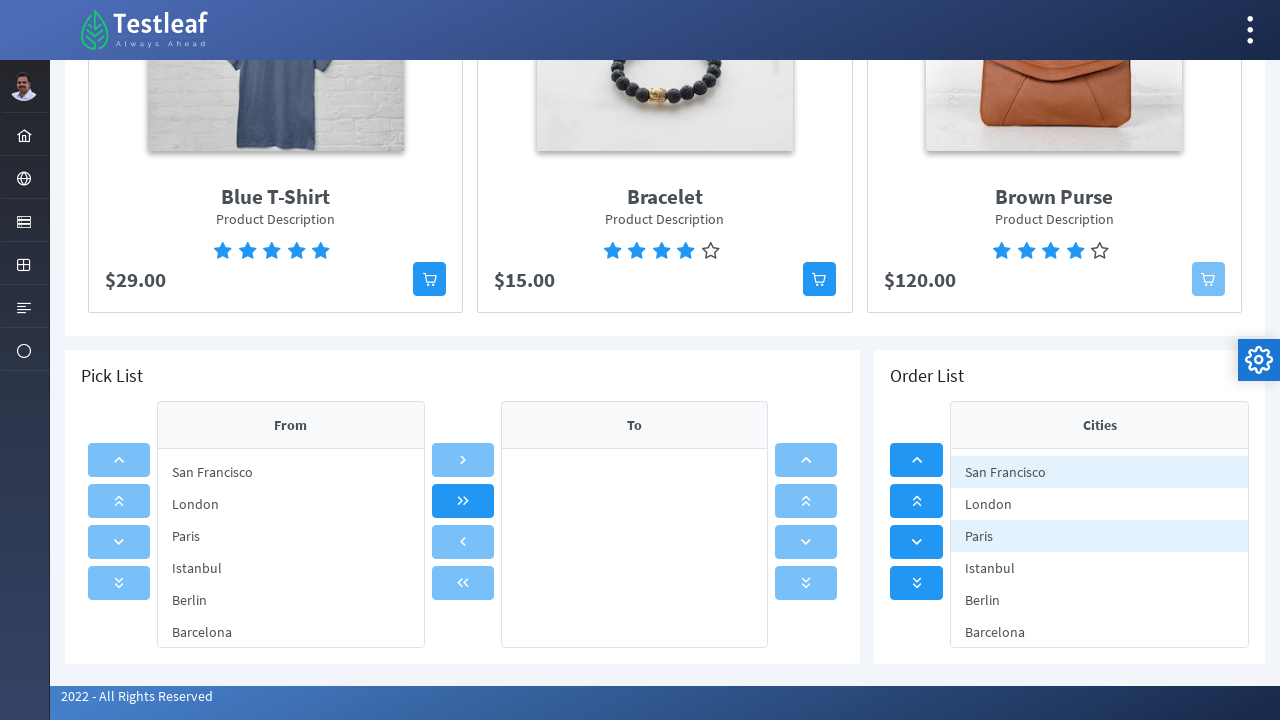